Tests the size filter functionality on a React shopping cart demo by clicking the 'S' size filter and verifying that the displayed product count changes after filtering.

Starting URL: https://react-shopping-cart-67954.firebaseapp.com/

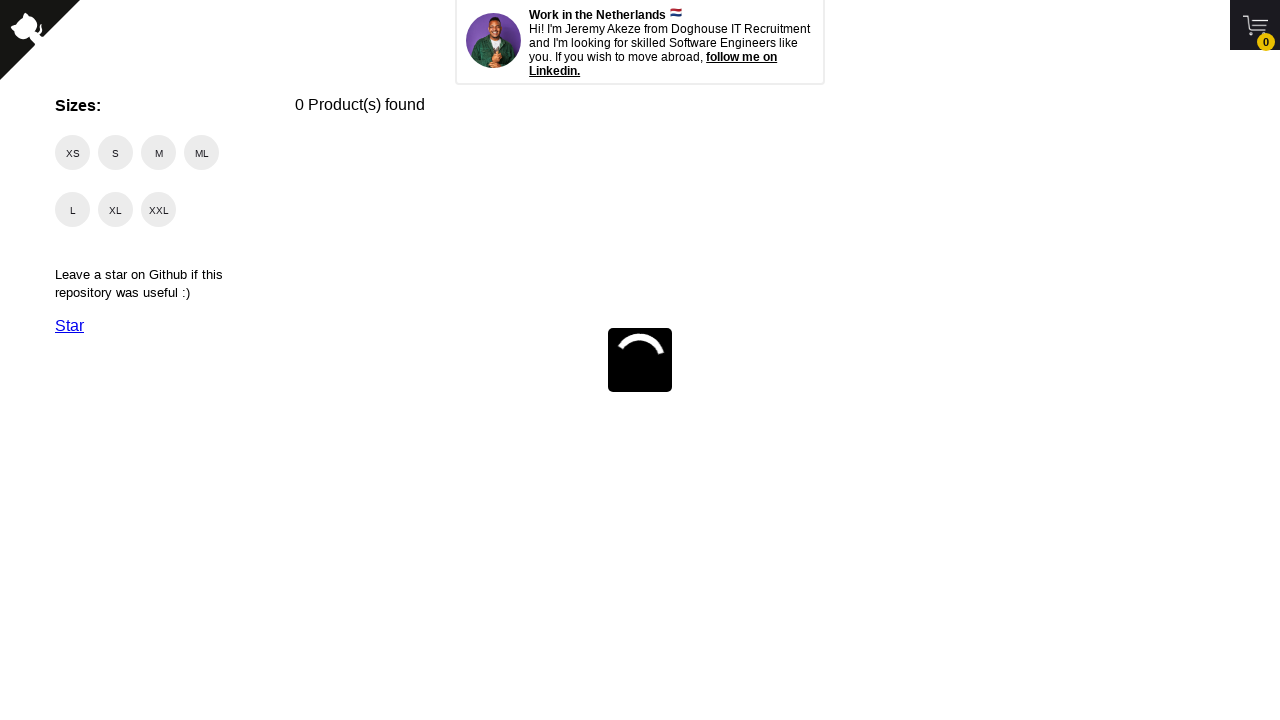

Waited for product count element to be visible
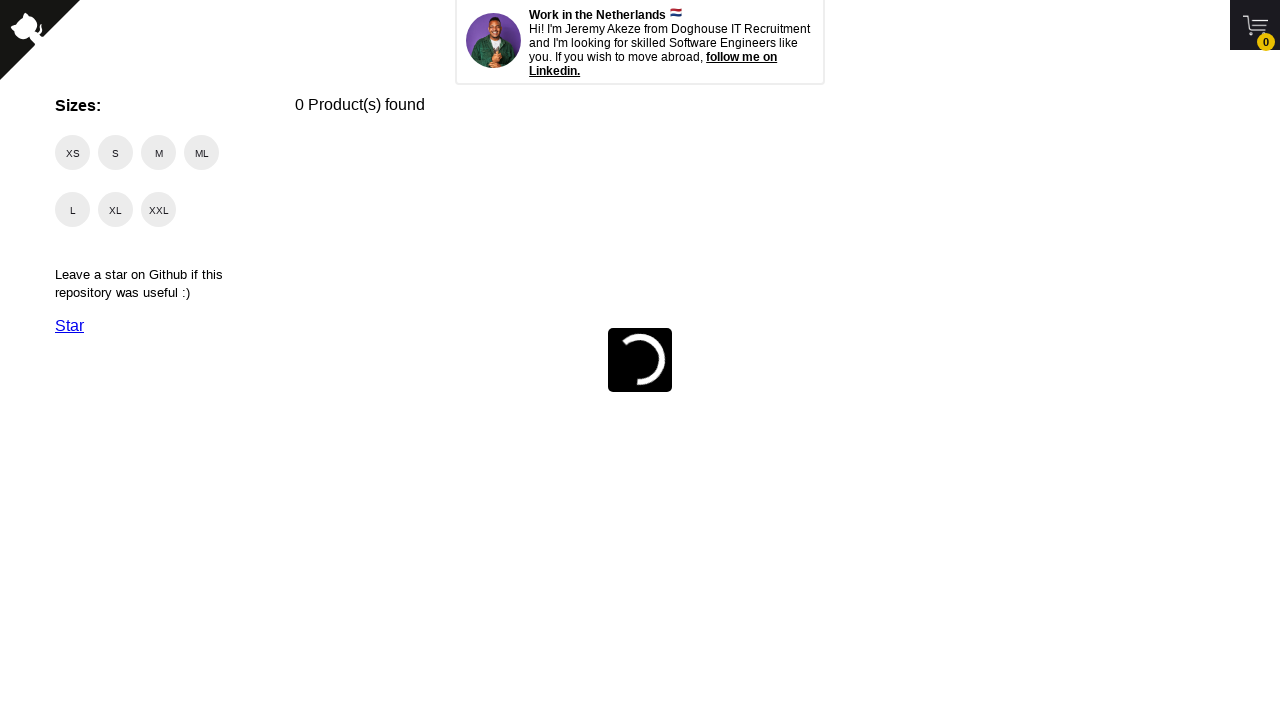

Retrieved initial product count: 0 Product(s) found
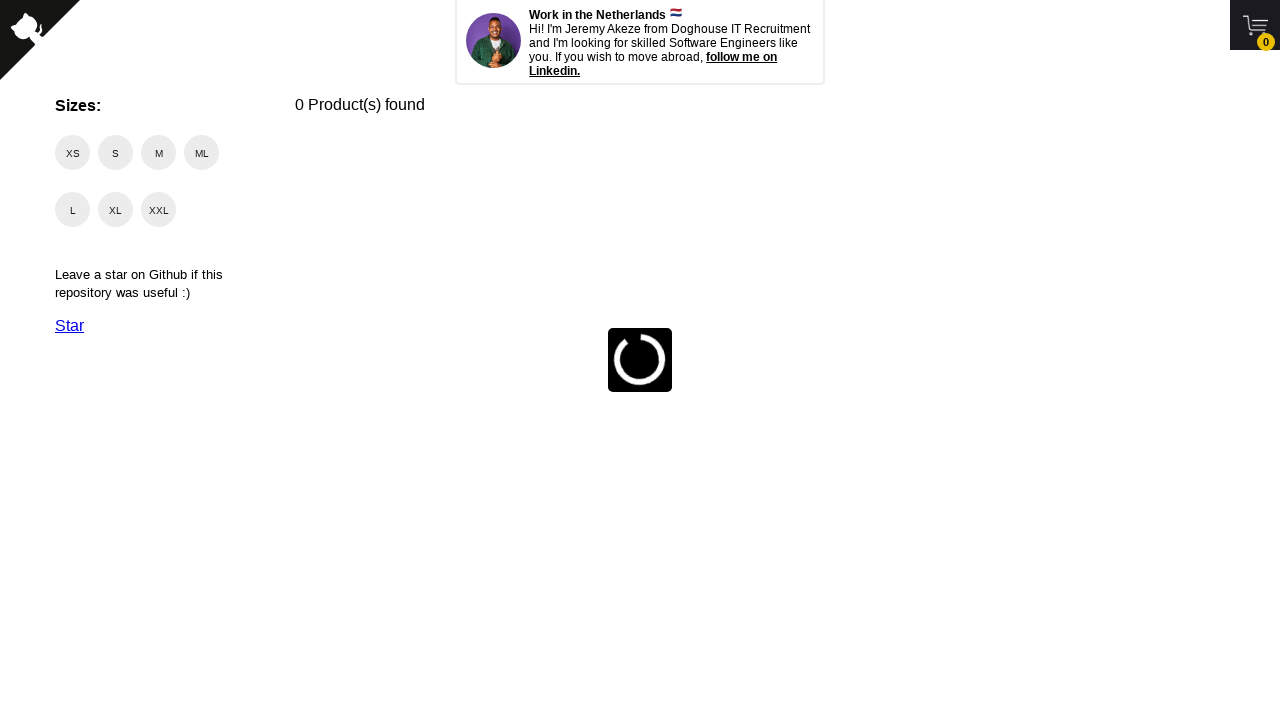

Clicked on the 'S' size filter checkbox at (116, 152) on xpath=//*[@class='checkmark'][text()='S']
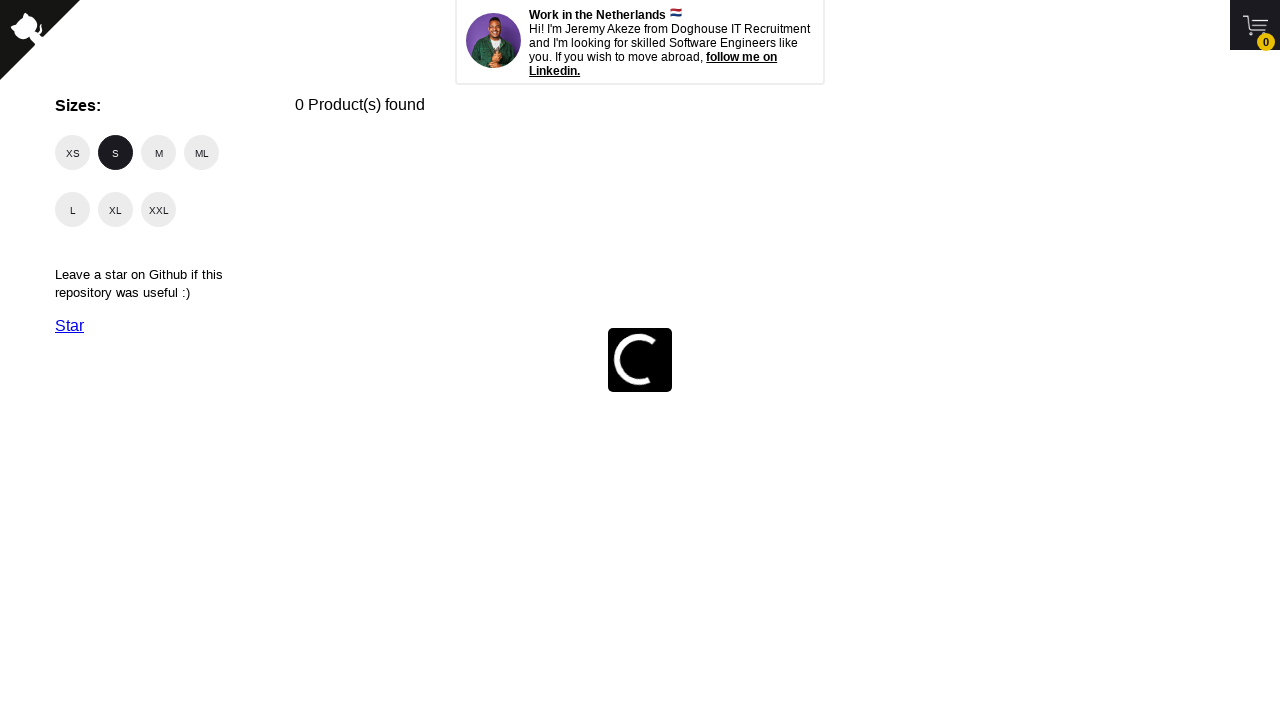

Waited 1 second for filter to be applied
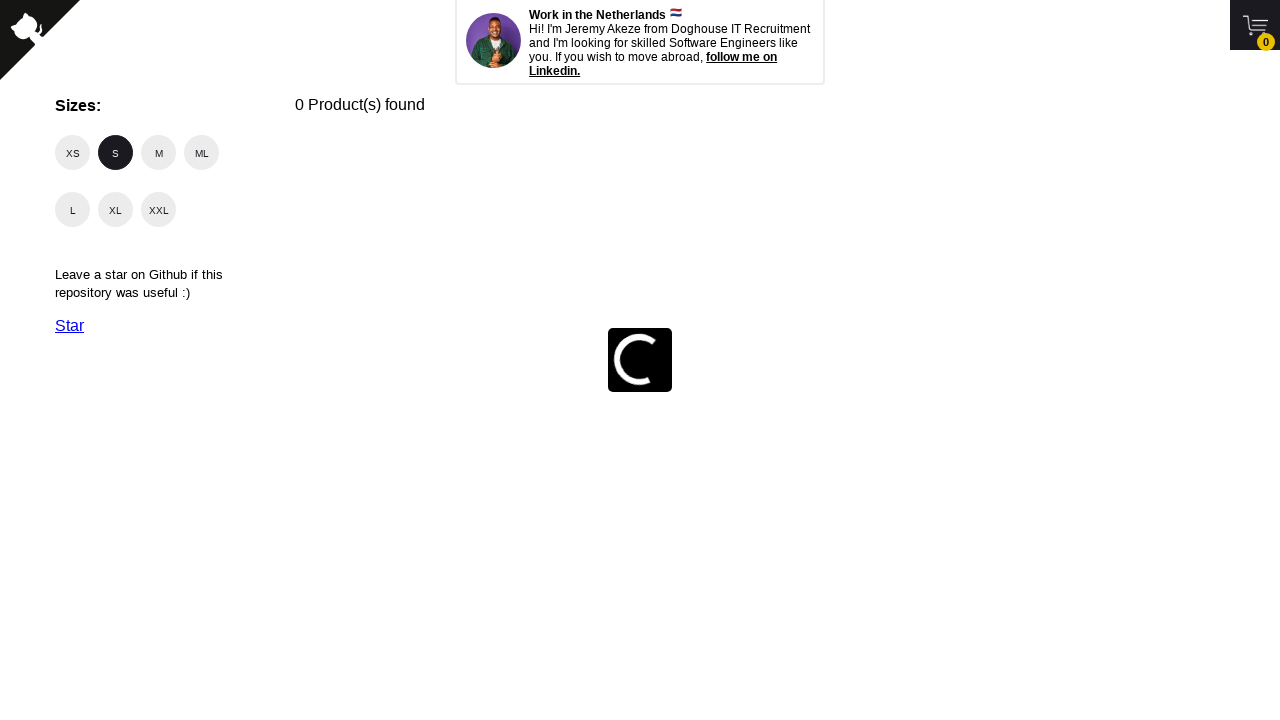

Verified product count element is still visible after filtering
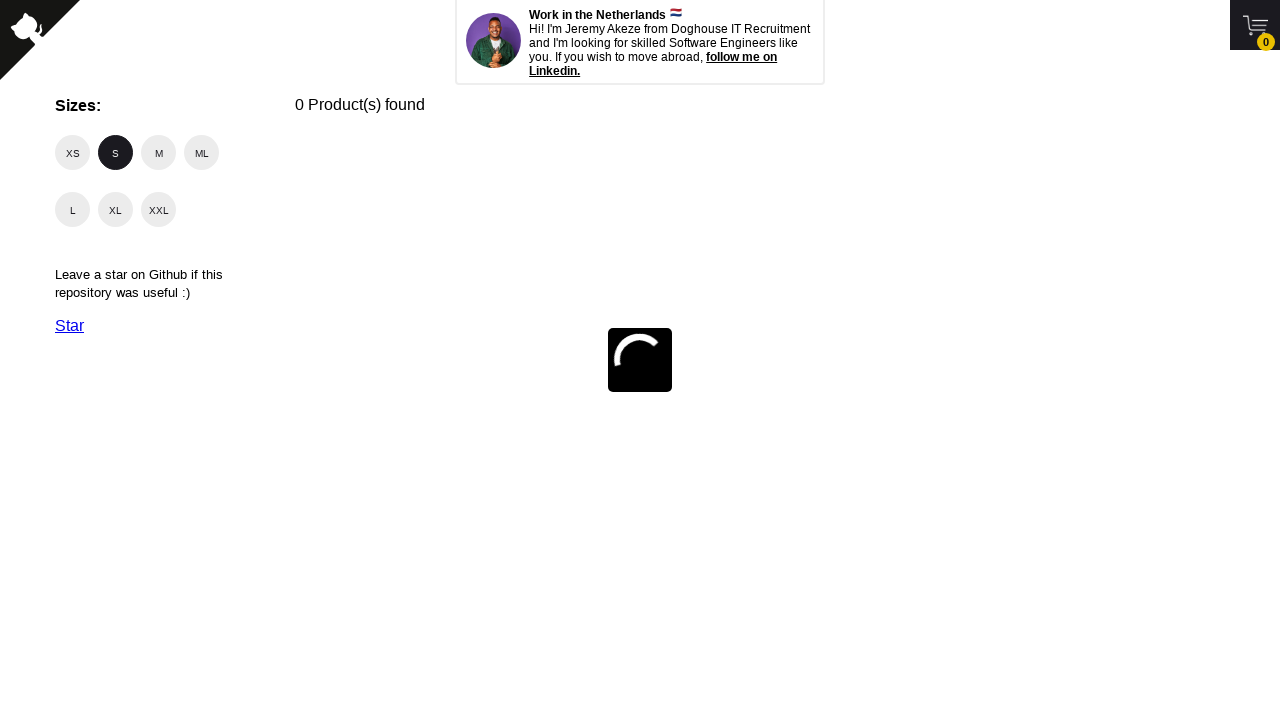

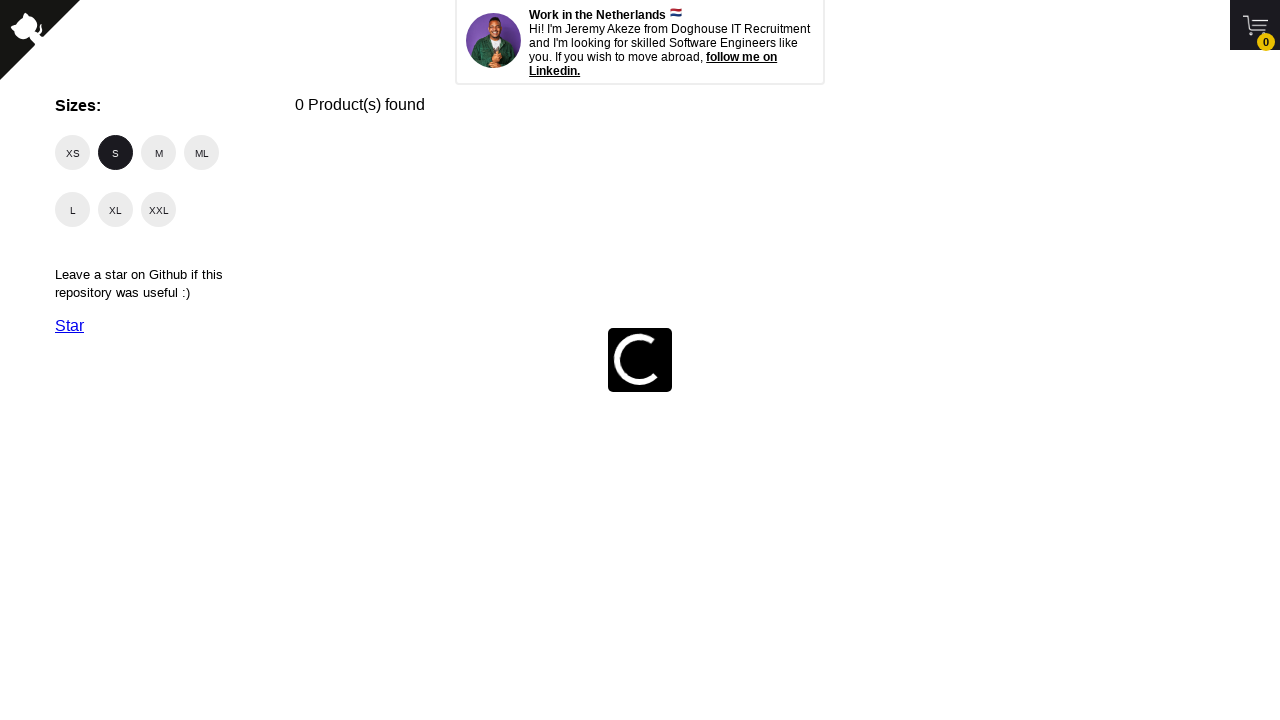